Tests a form submission on DemoQA by filling in user details (name, email, addresses) and submitting the form

Starting URL: https://demoqa.com/text-box

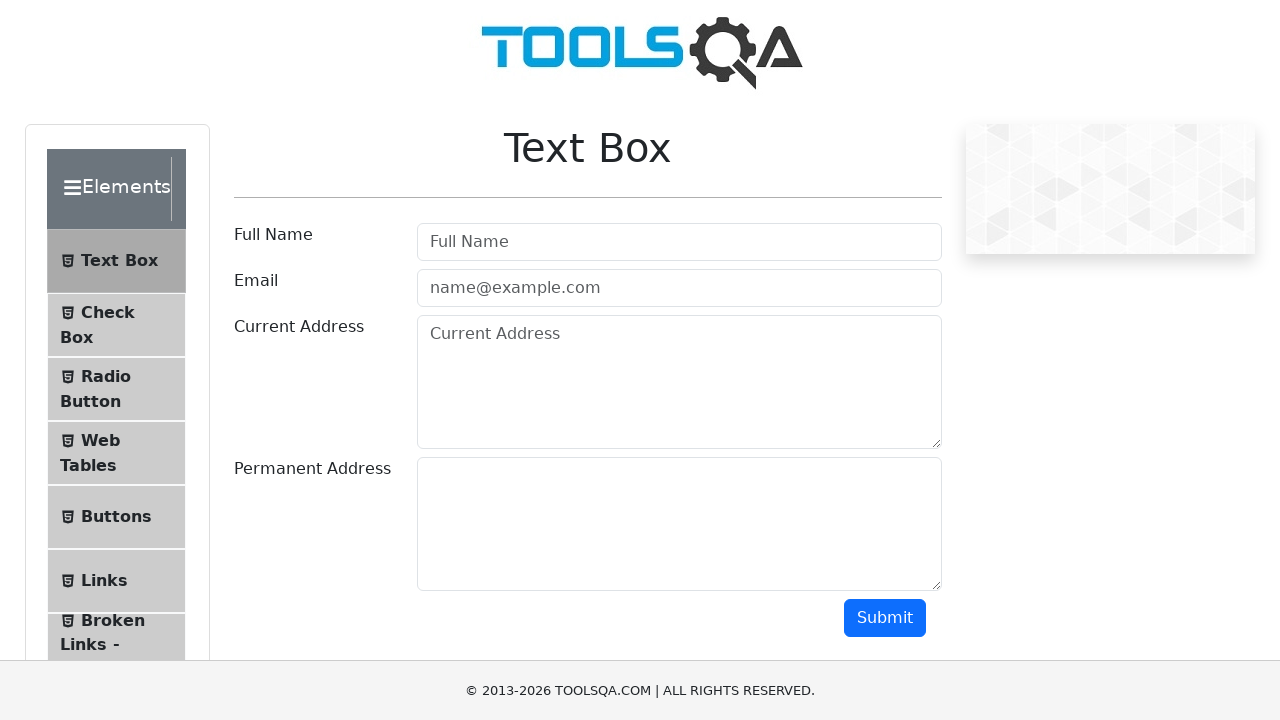

Filled in user name field with 'Bana' on #userName
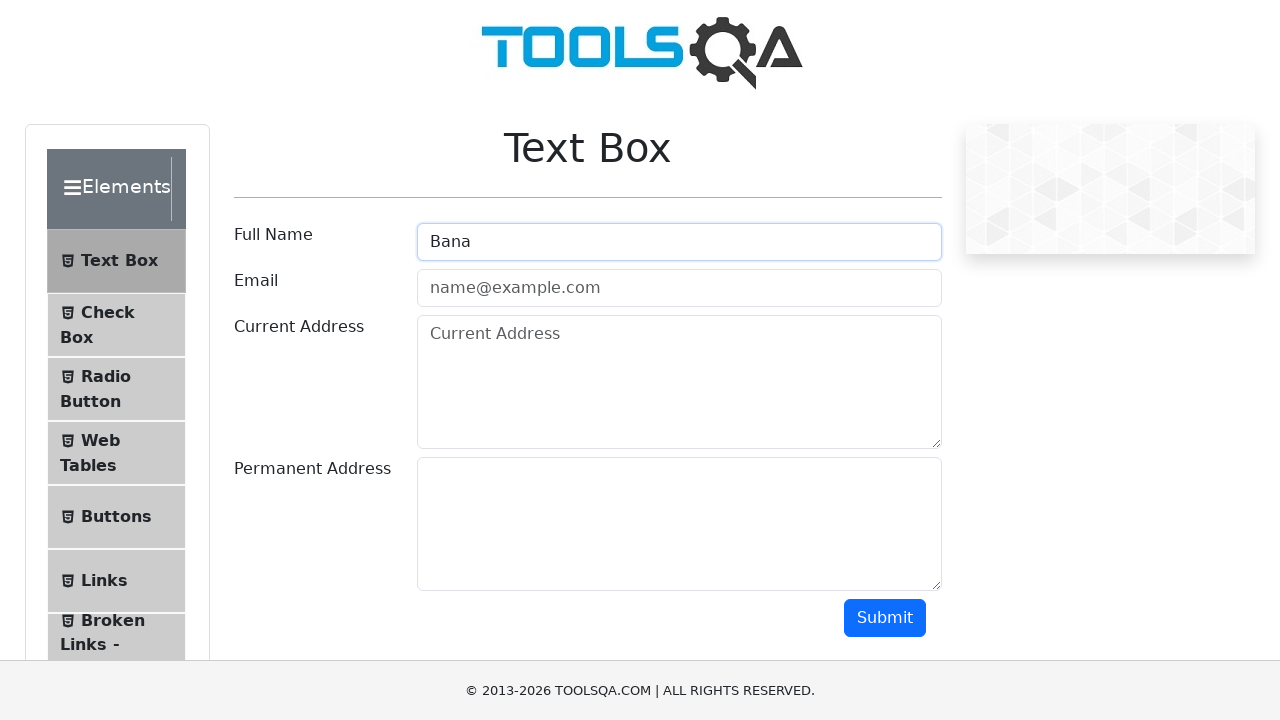

Filled in email field with 'bana9988@gmail.com' on #userEmail
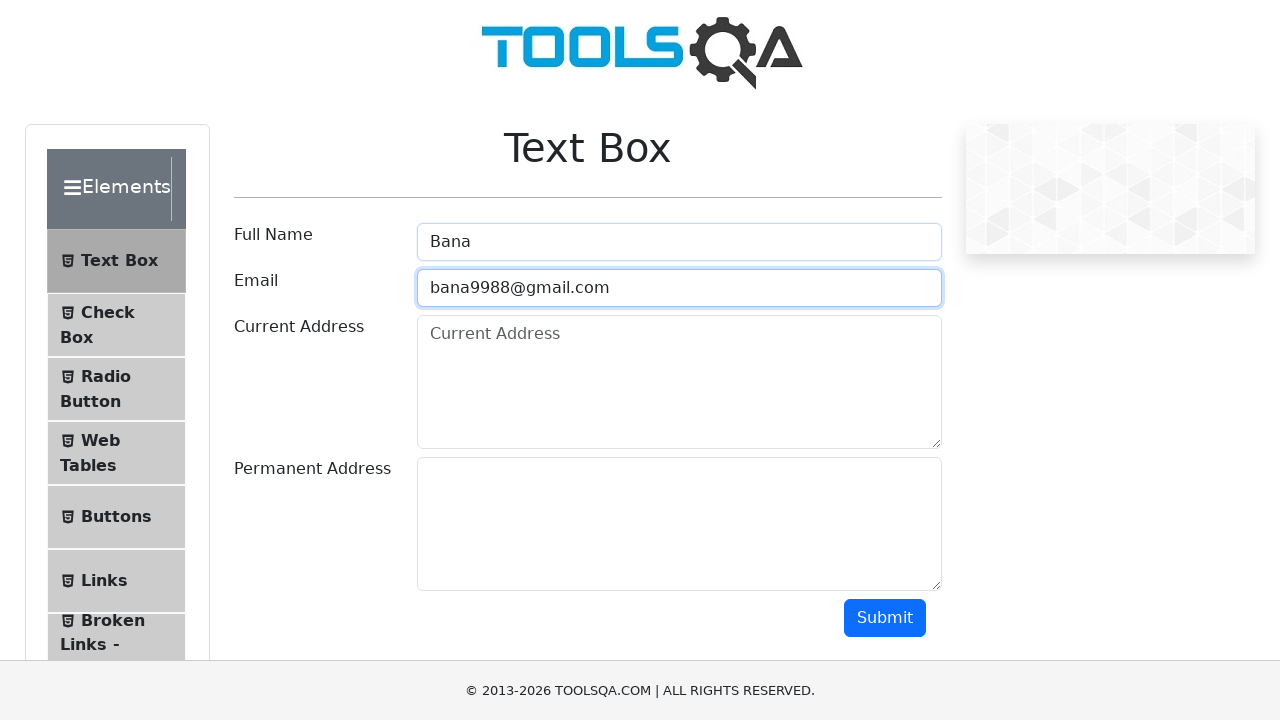

Filled in current address field with 'Jalan Swargaloka' on #currentAddress
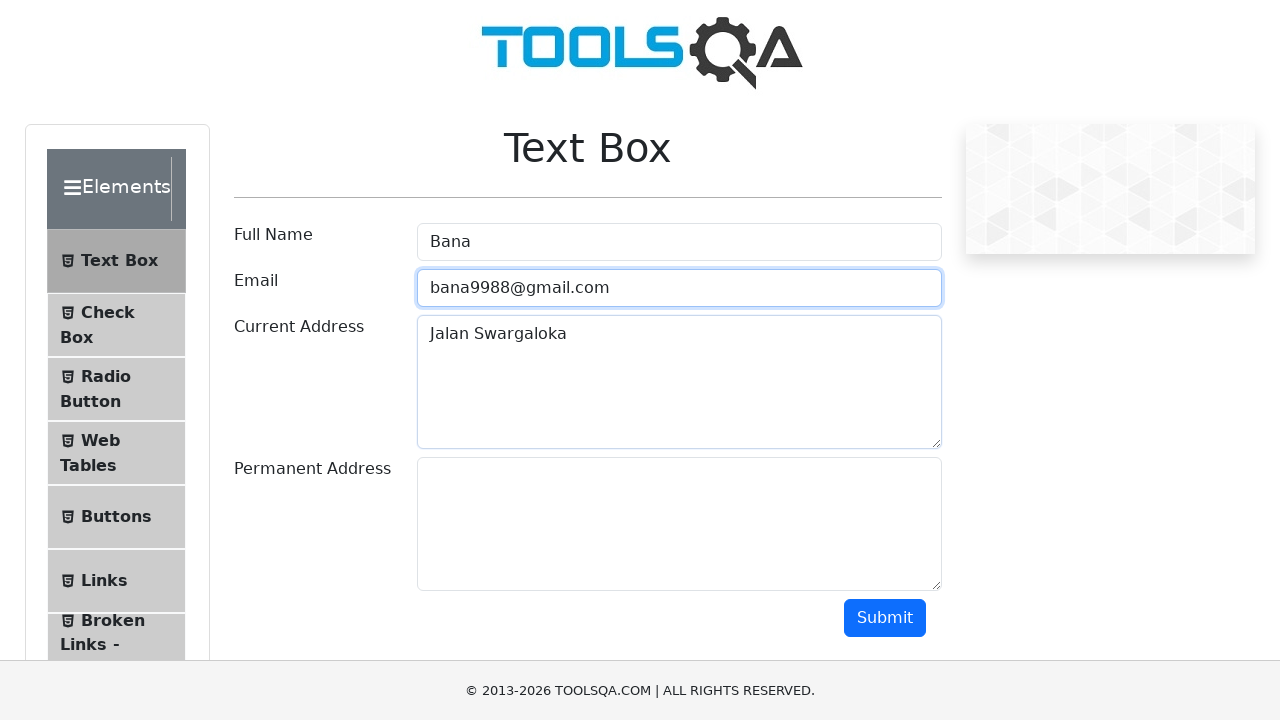

Filled in permanent address field with 'Jalan Siliwangi' on #permanentAddress
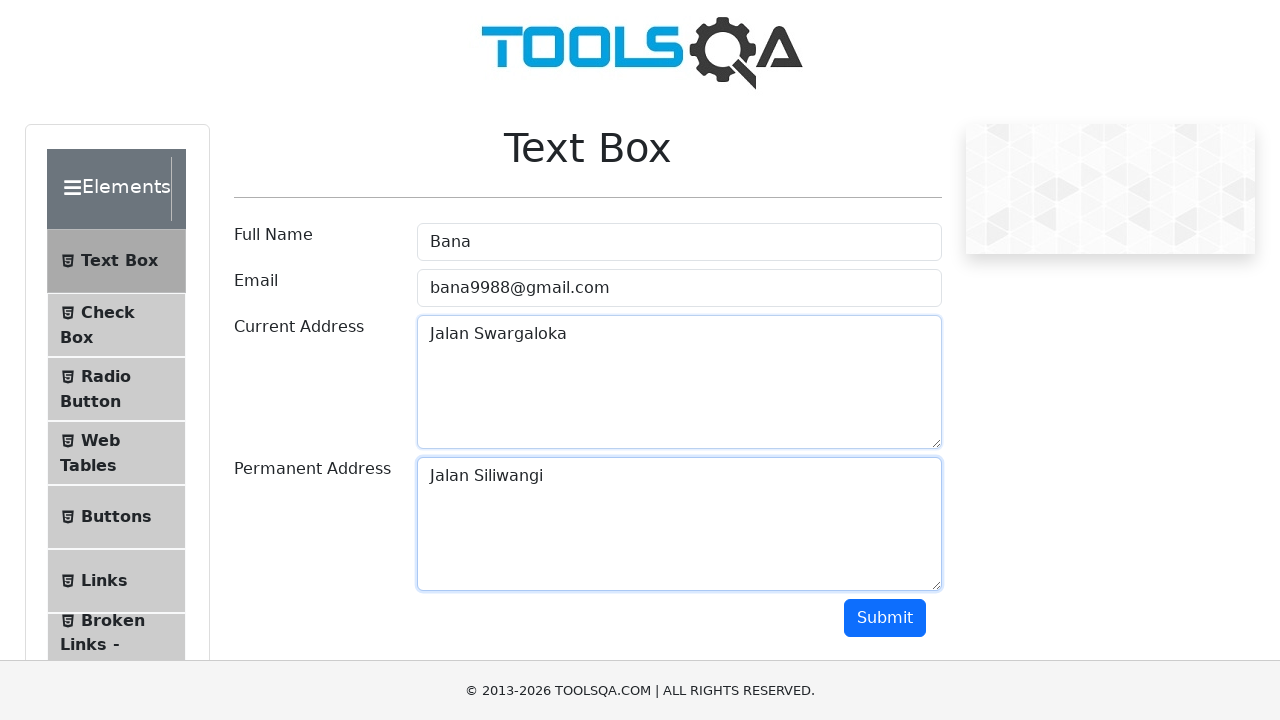

Located the submit button
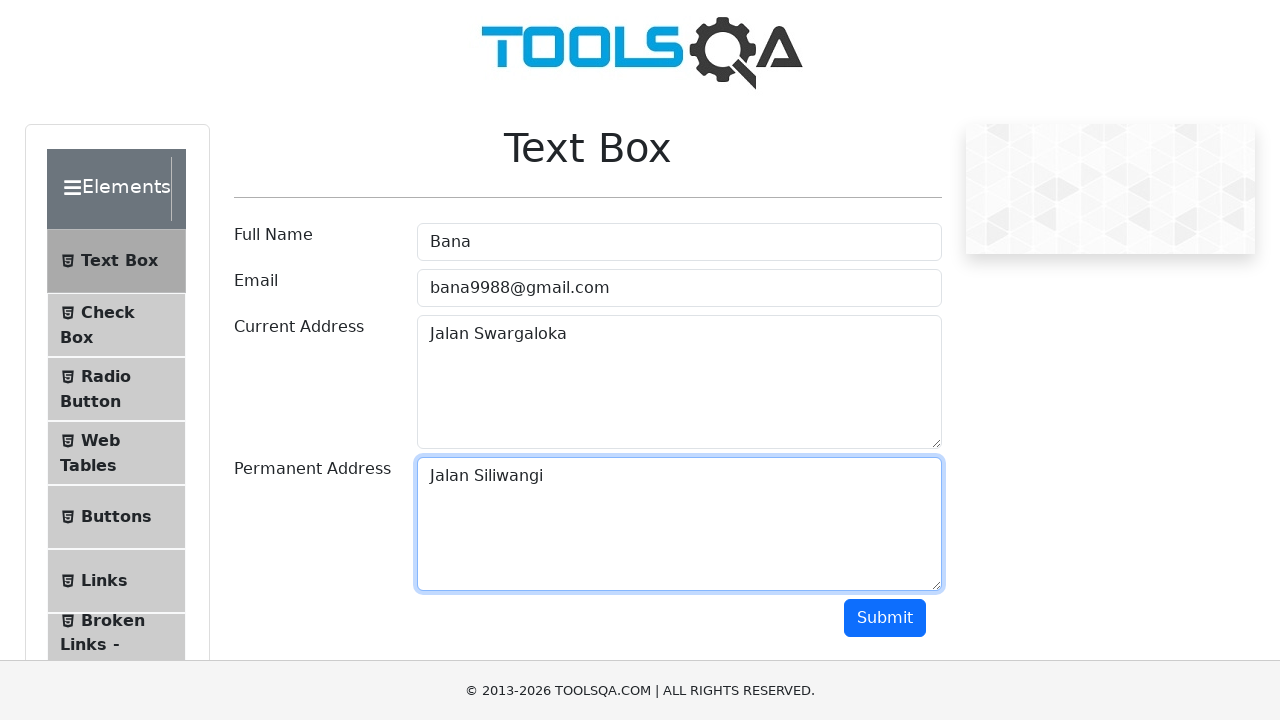

Scrolled submit button into view
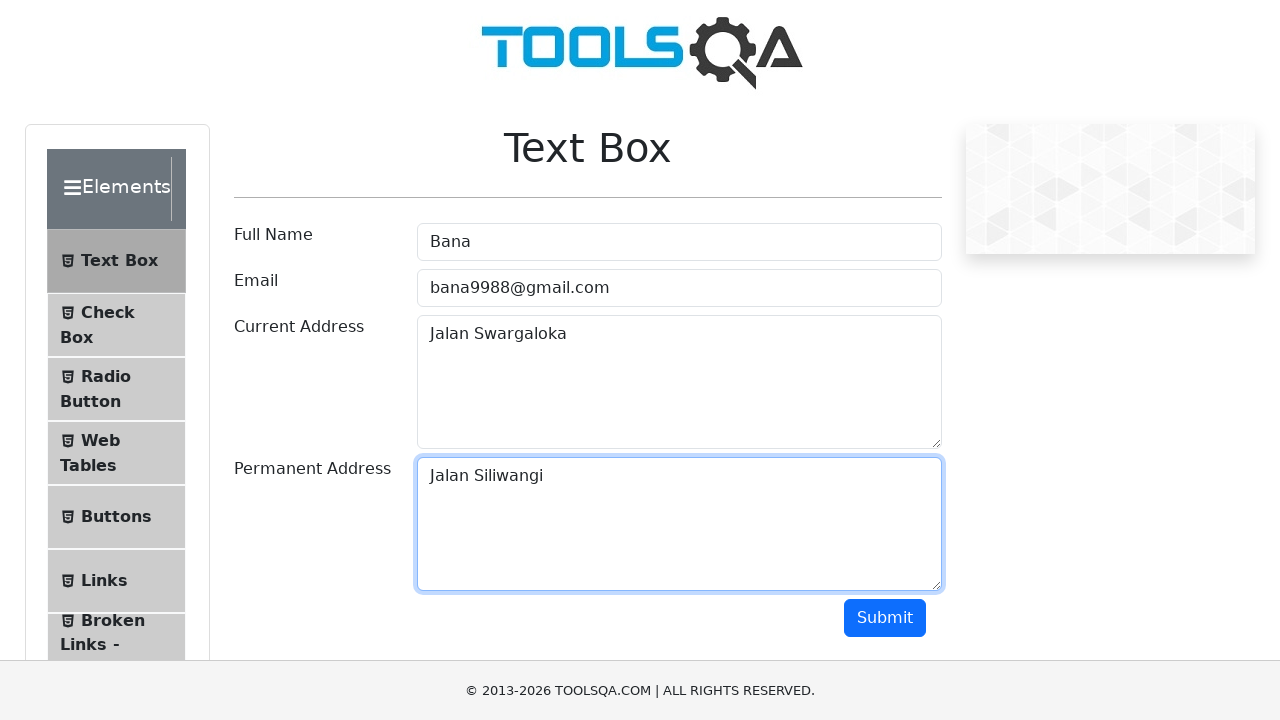

Clicked submit button to submit the form at (885, 618) on #submit
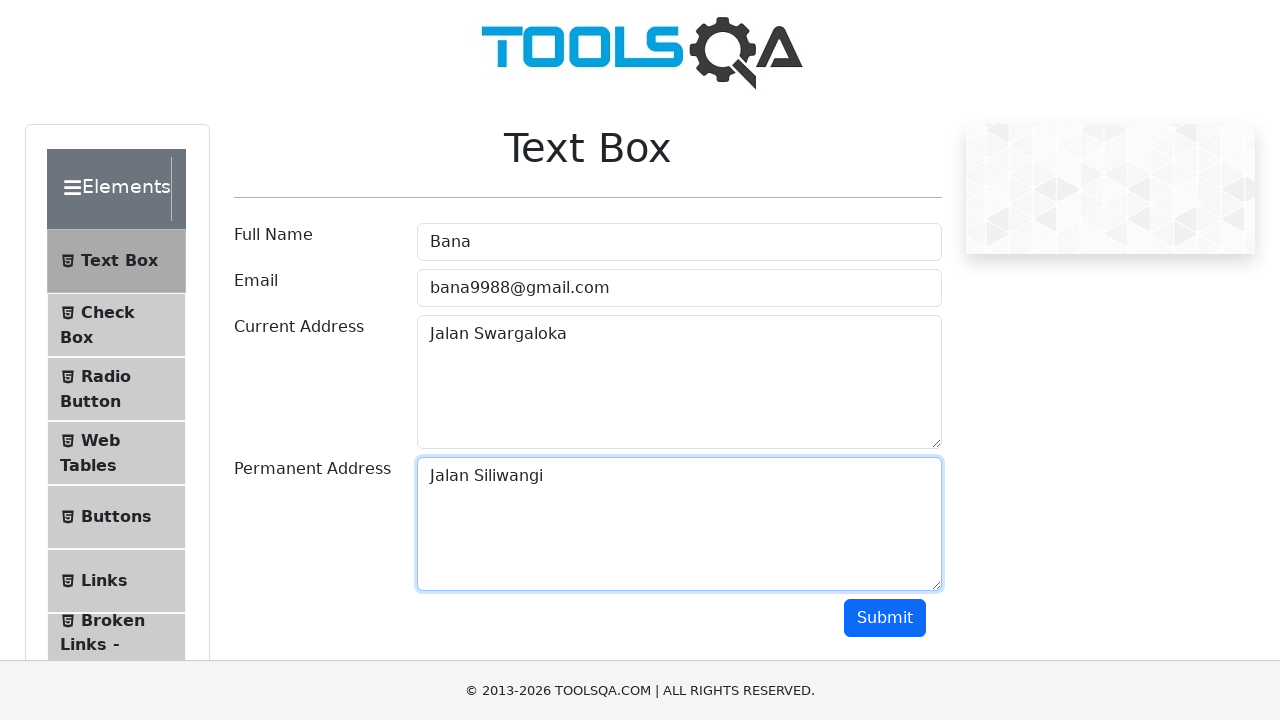

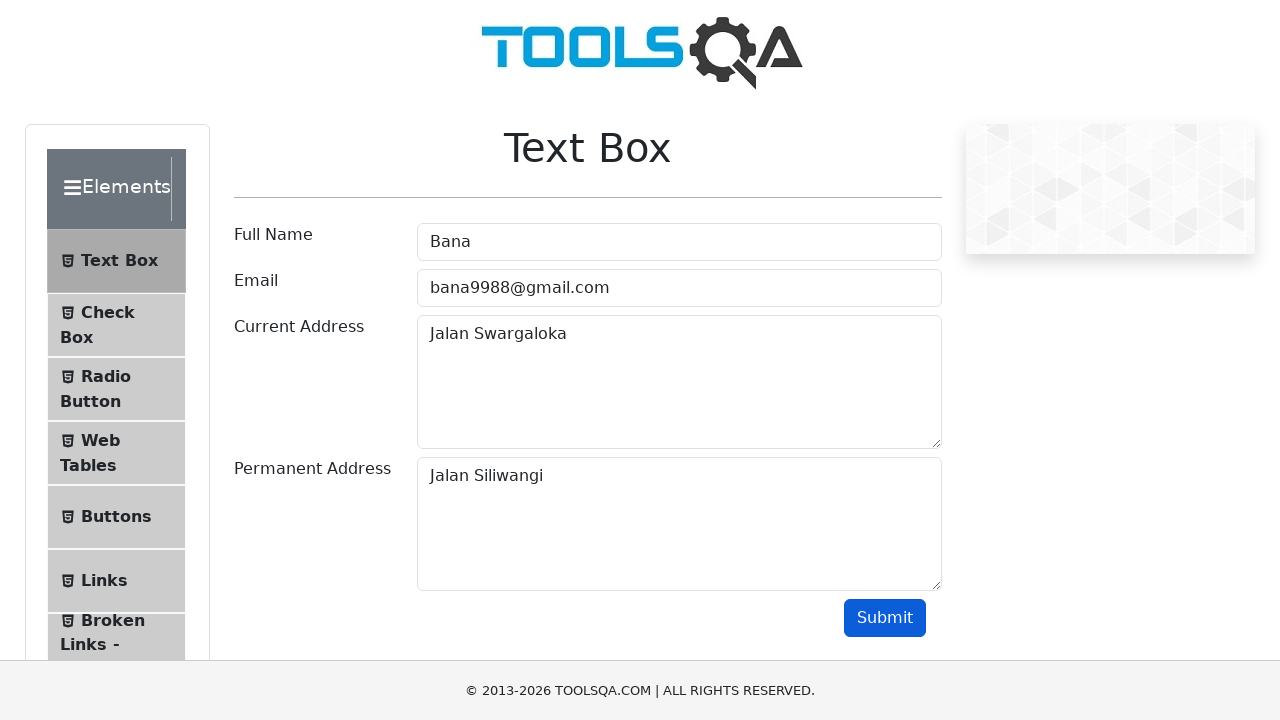